Tests registration form by entering a valid 5-digit zip code and verifying the Register button appears

Starting URL: https://sharelane.com/cgi-bin/register.py

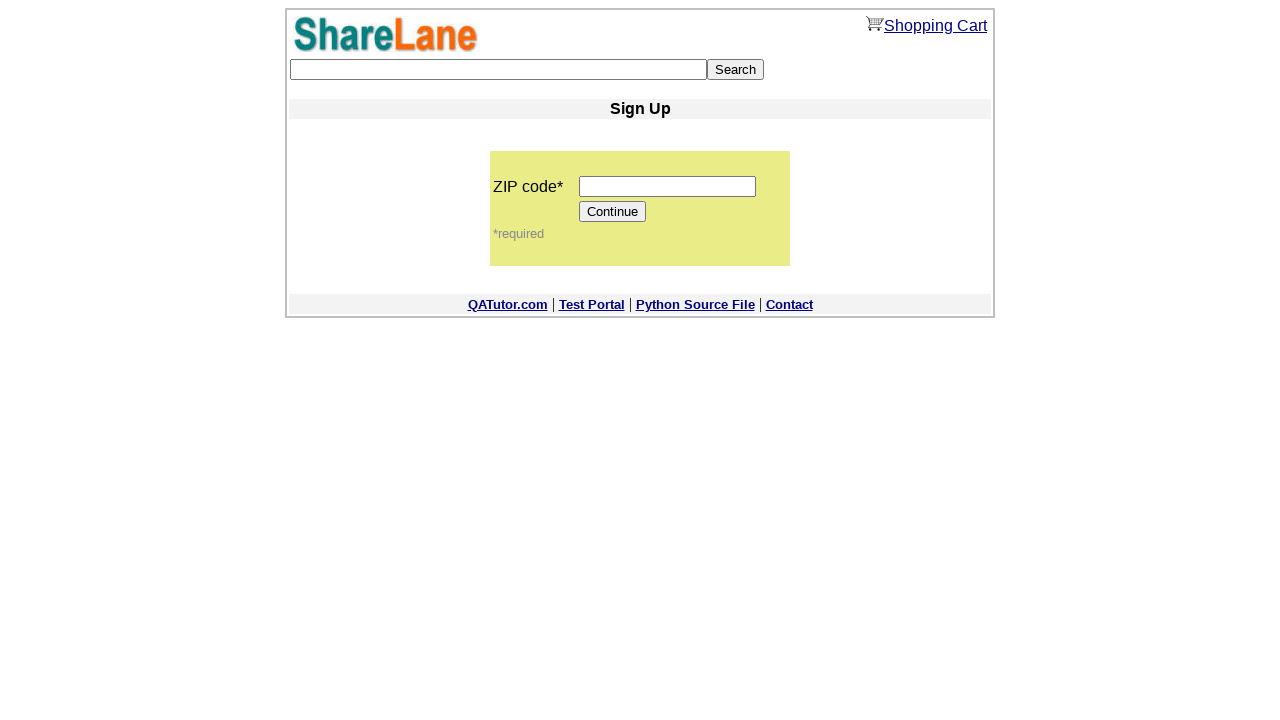

Filled zip code field with '12345' on input[name='zip_code']
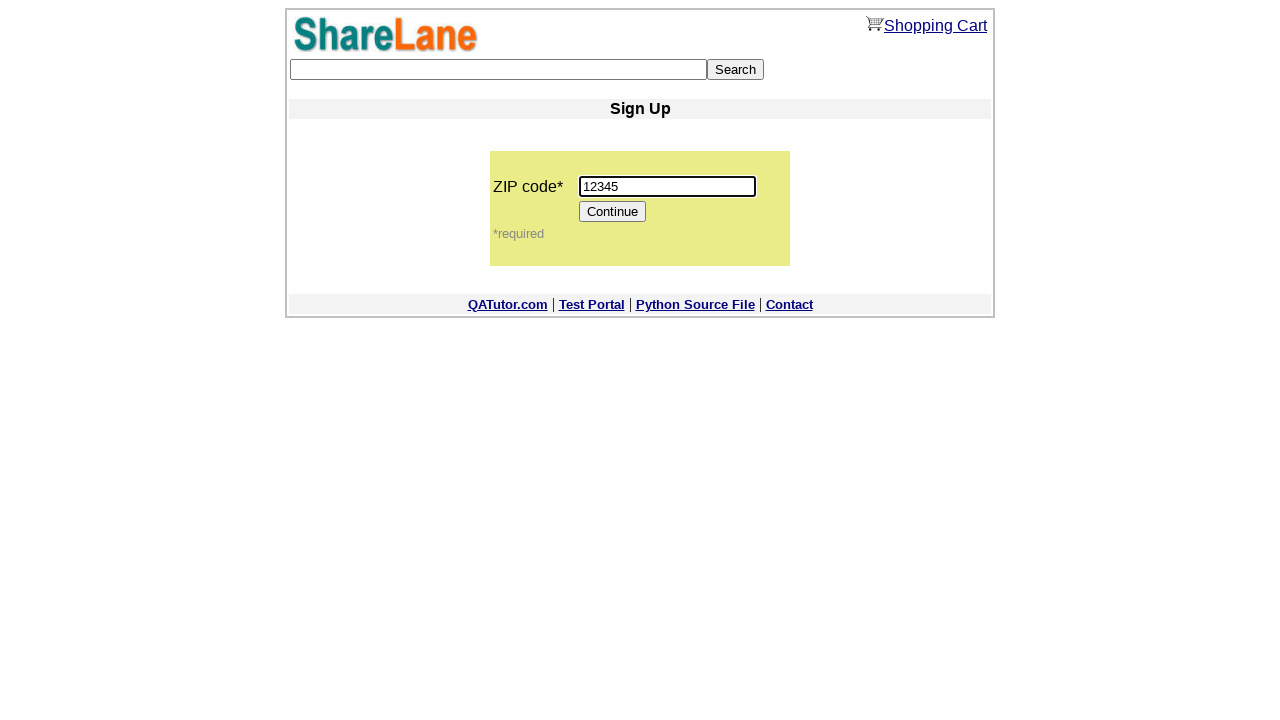

Clicked Continue button at (613, 212) on [value='Continue']
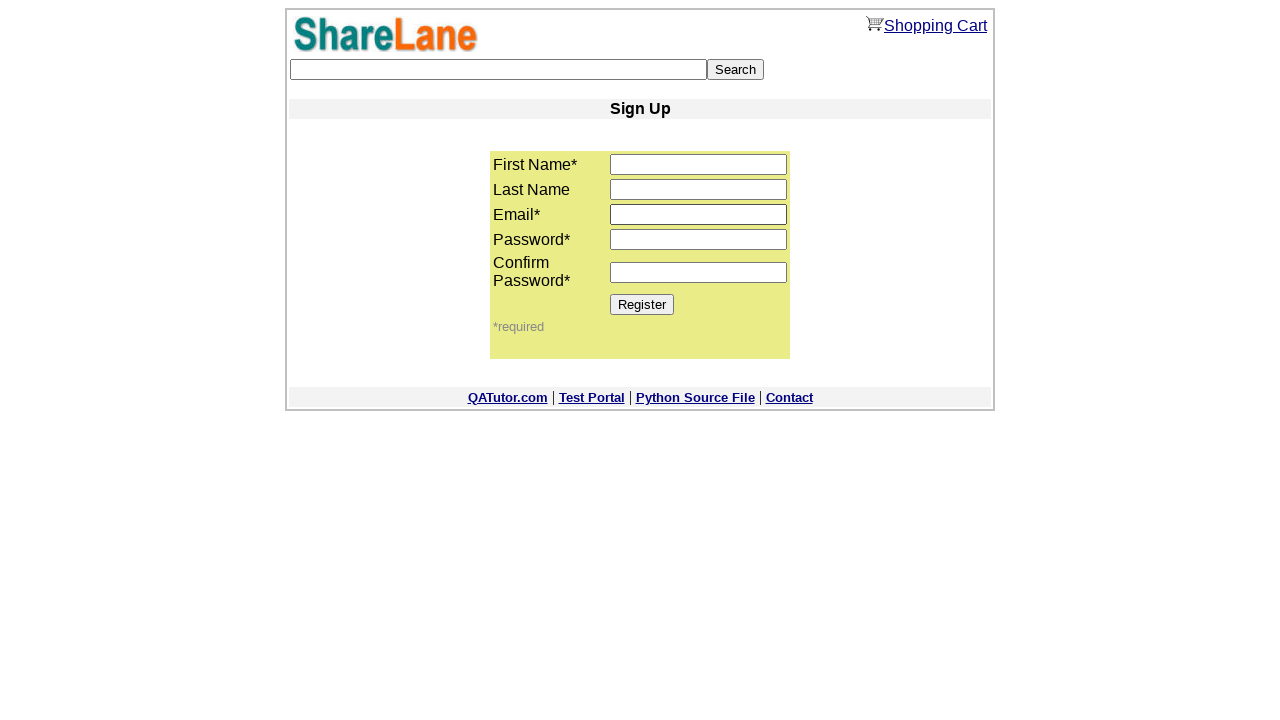

Register button appeared and loaded
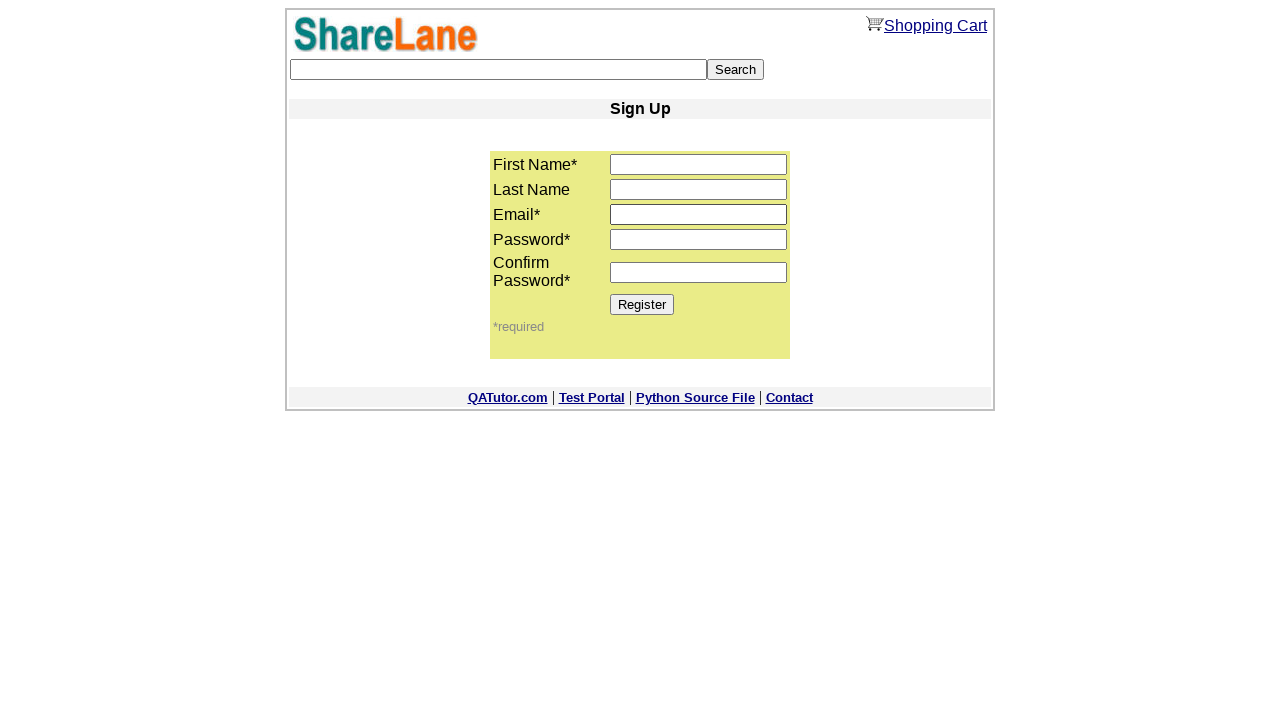

Verified Register button is visible
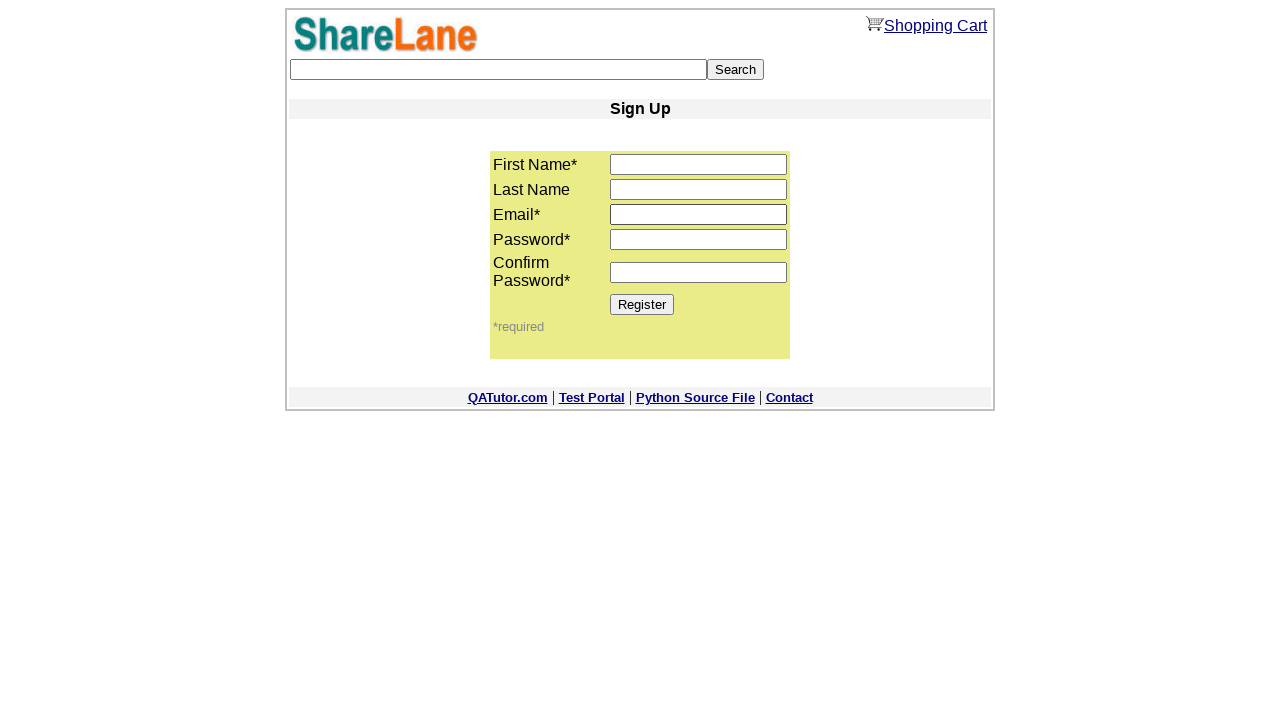

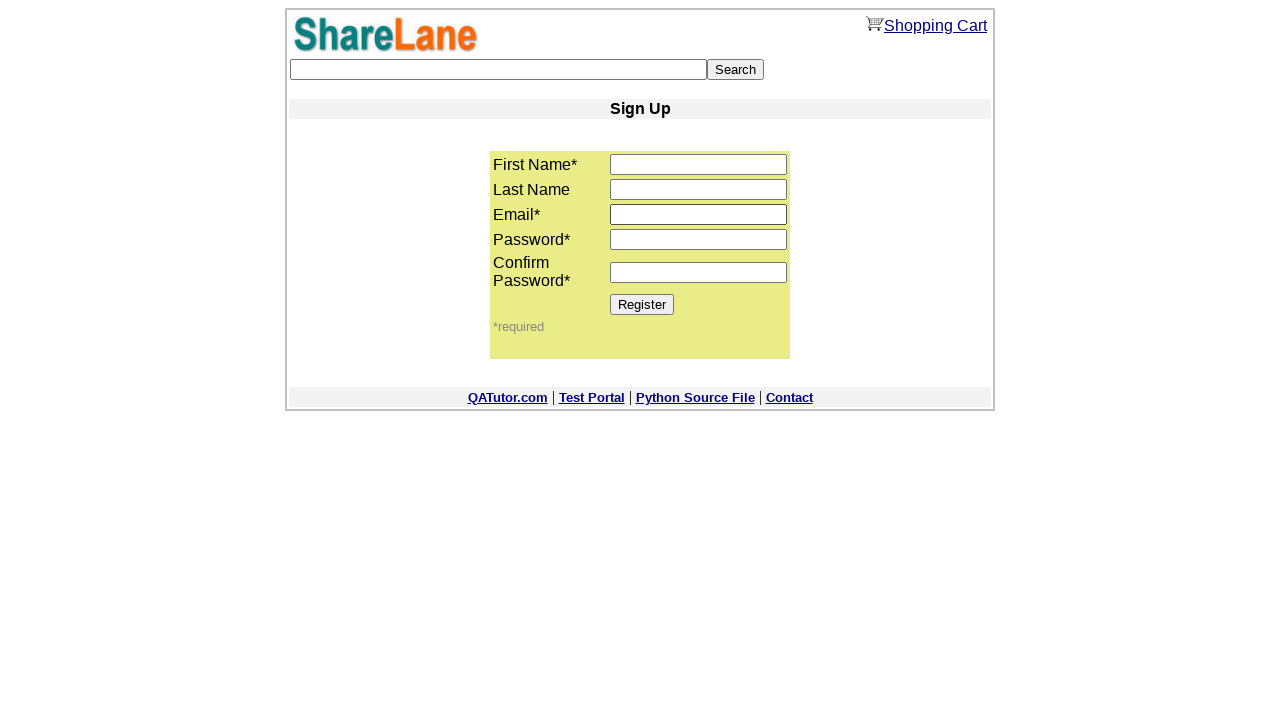